Tests the product search functionality on GreenKart e-commerce practice site by entering a search term and verifying products are displayed

Starting URL: https://rahulshettyacademy.com/seleniumPractise/#/

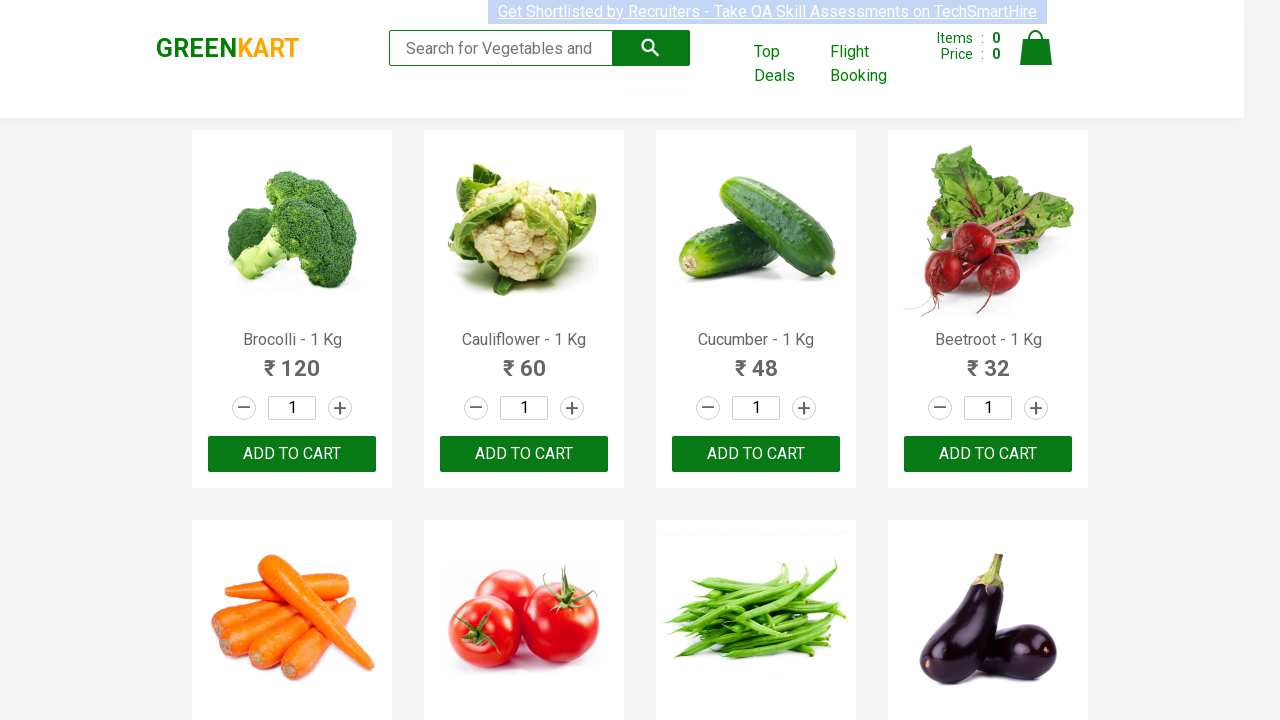

Navigated to GreenKart e-commerce practice site
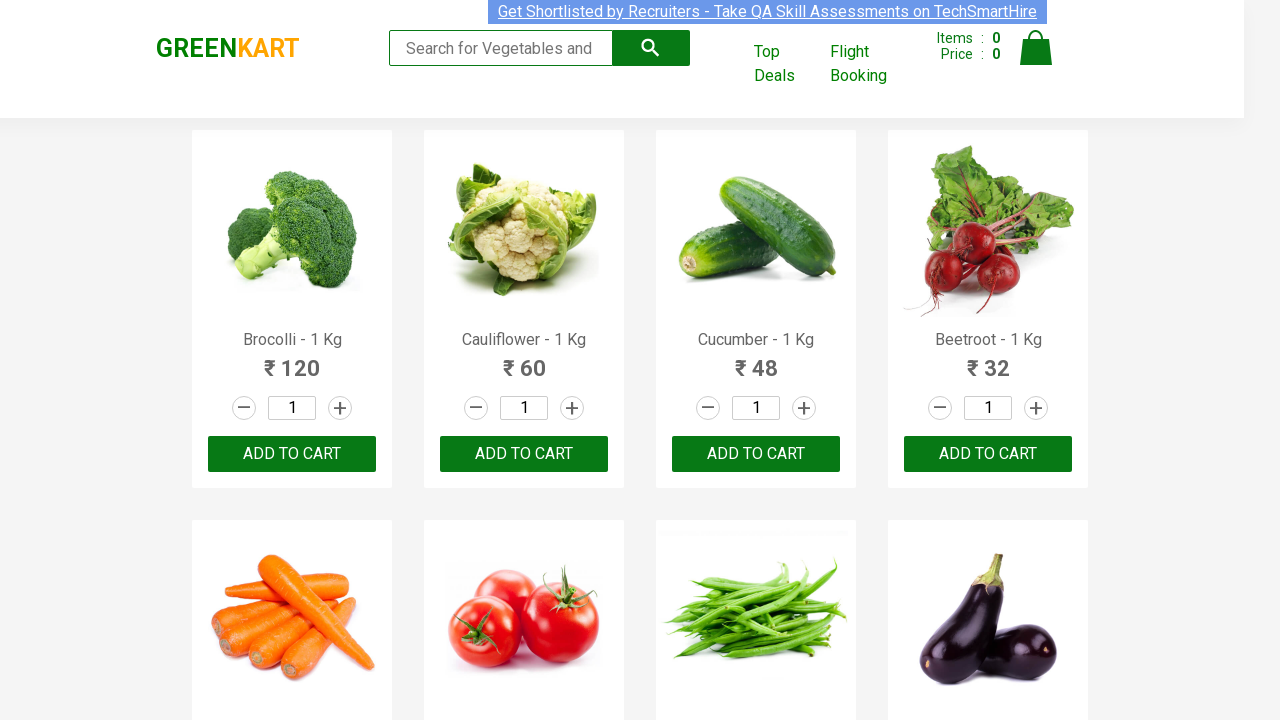

Entered search term 'tom' in search field on input.search-keyword
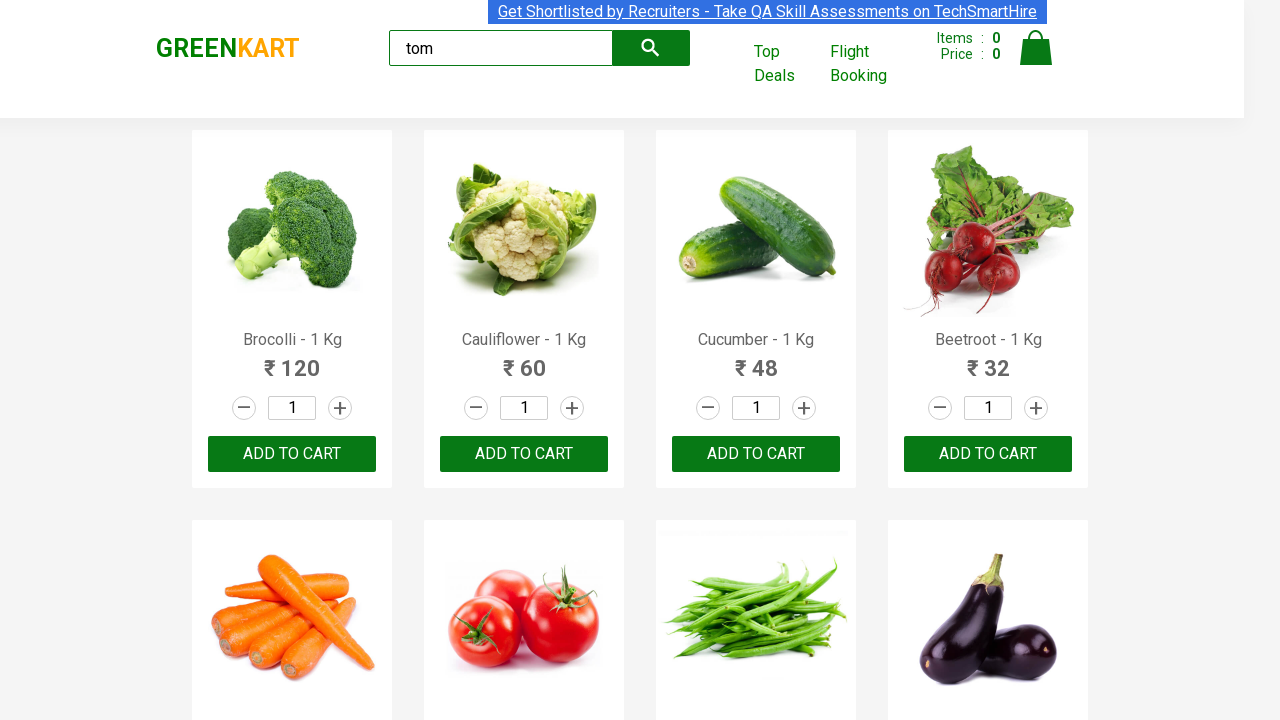

Waited 2 seconds for search results to filter
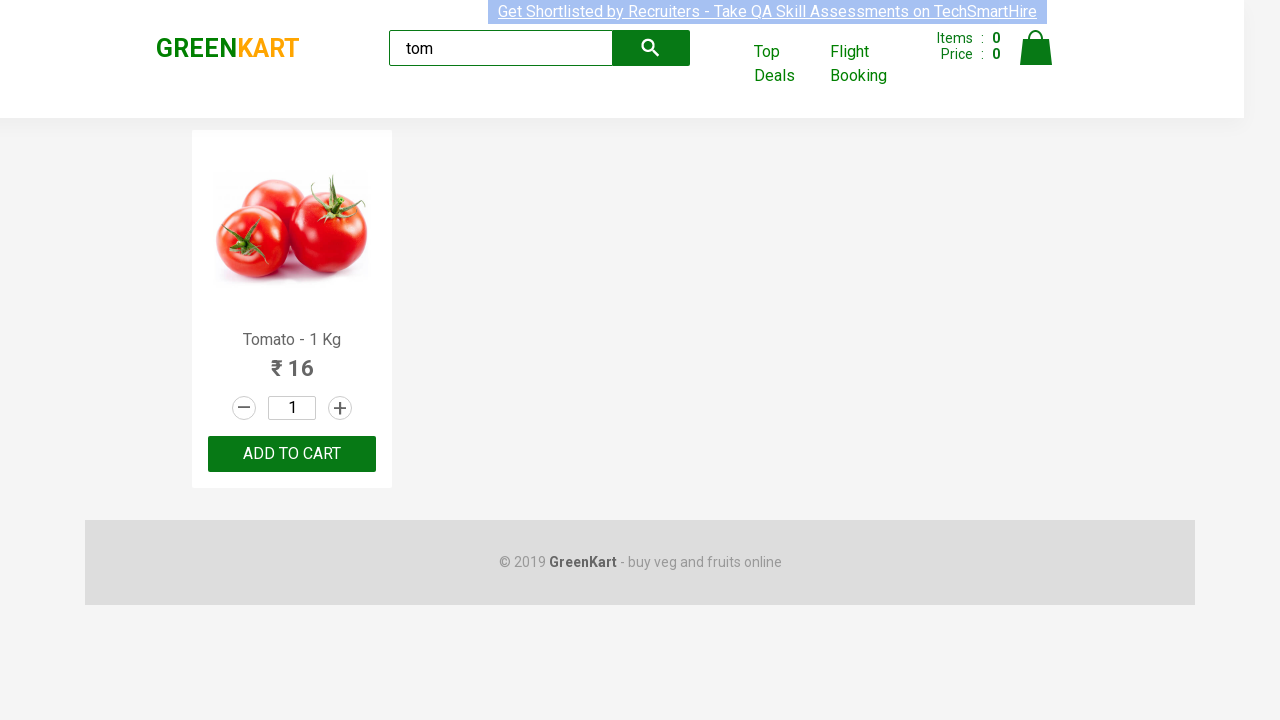

Product name element became visible
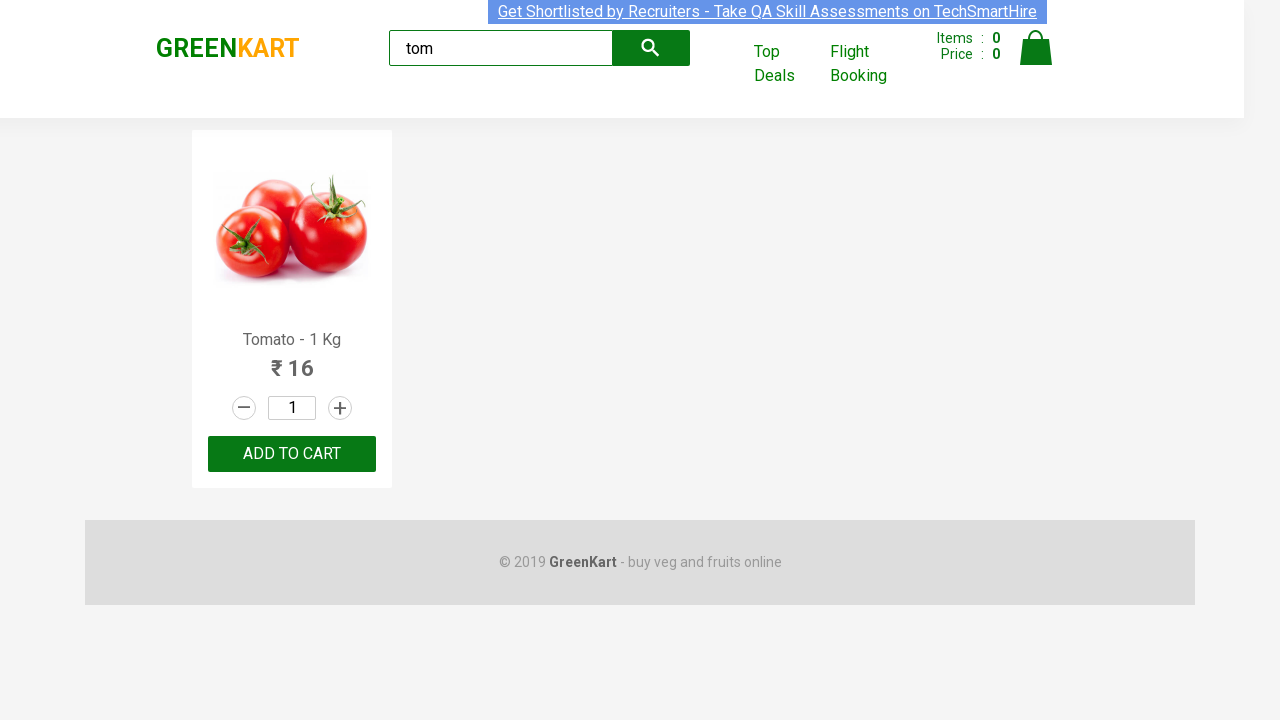

Retrieved product name: Tomato
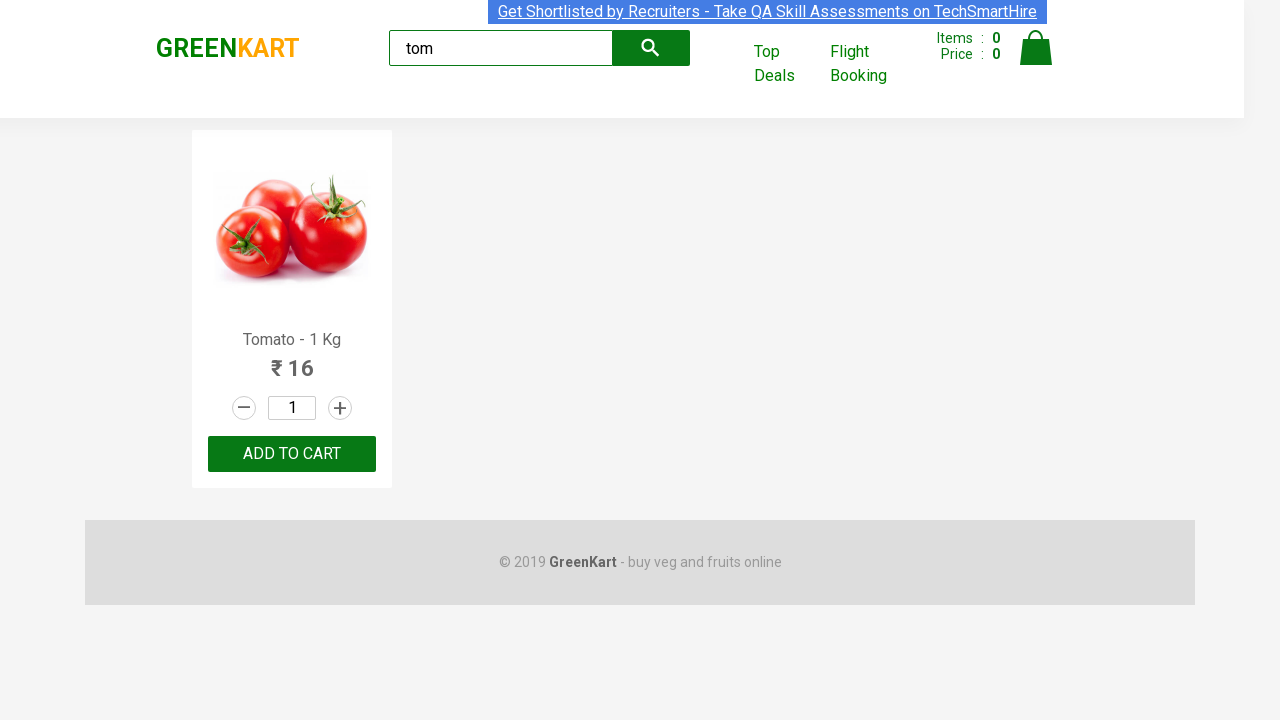

Printed product name verification: Tomato
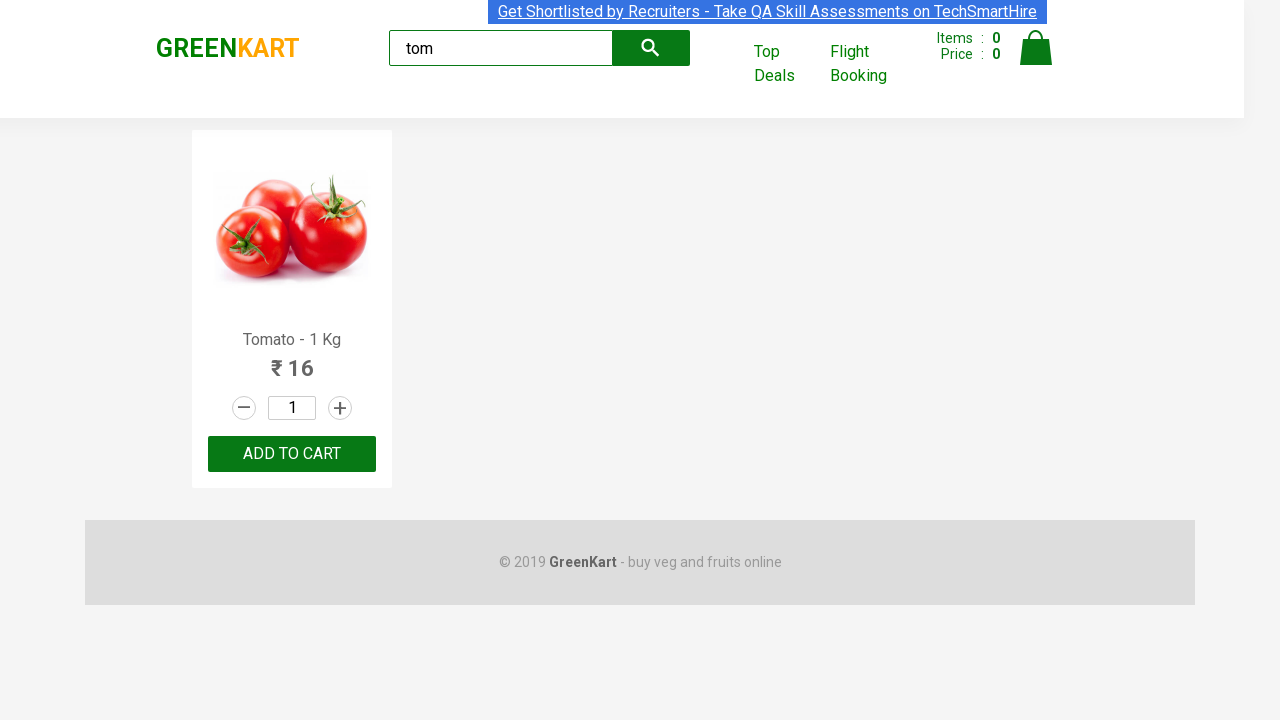

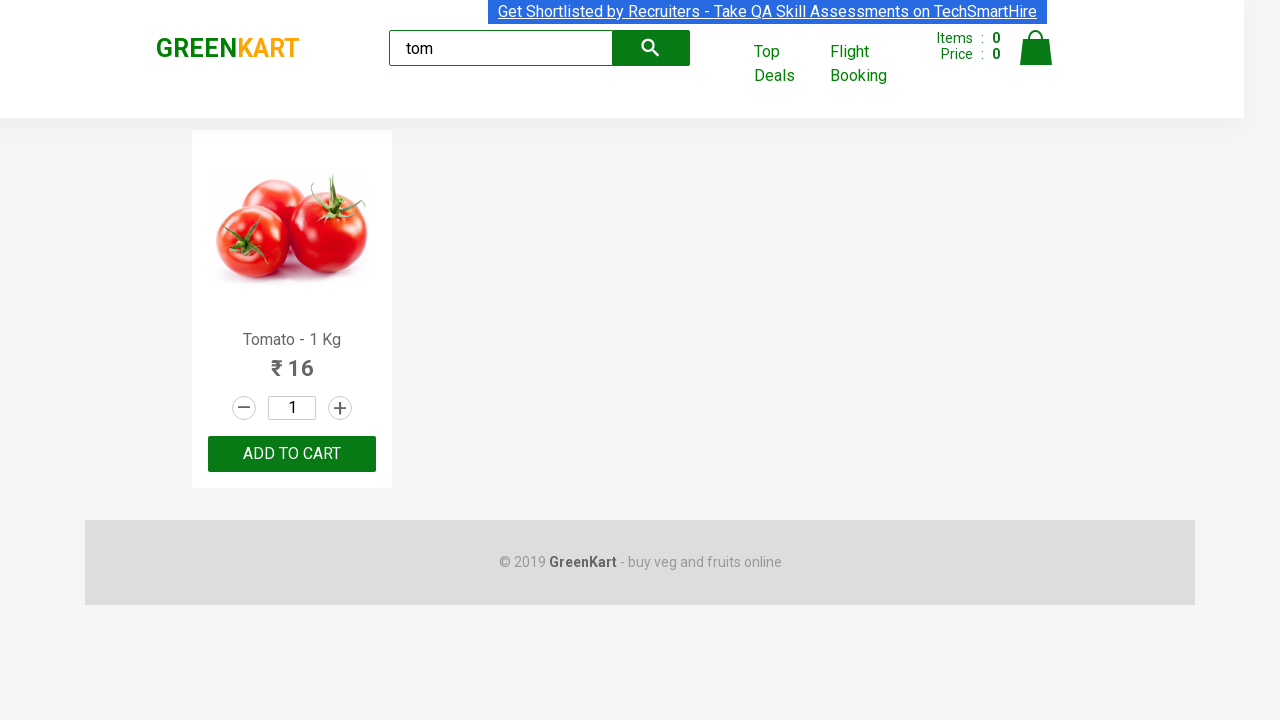